Tests nested iframe handling by switching to a parent frame, then a child frame, clicking a button inside the nested frame, and returning to the main content

Starting URL: https://www.leafground.com/frame.xhtml

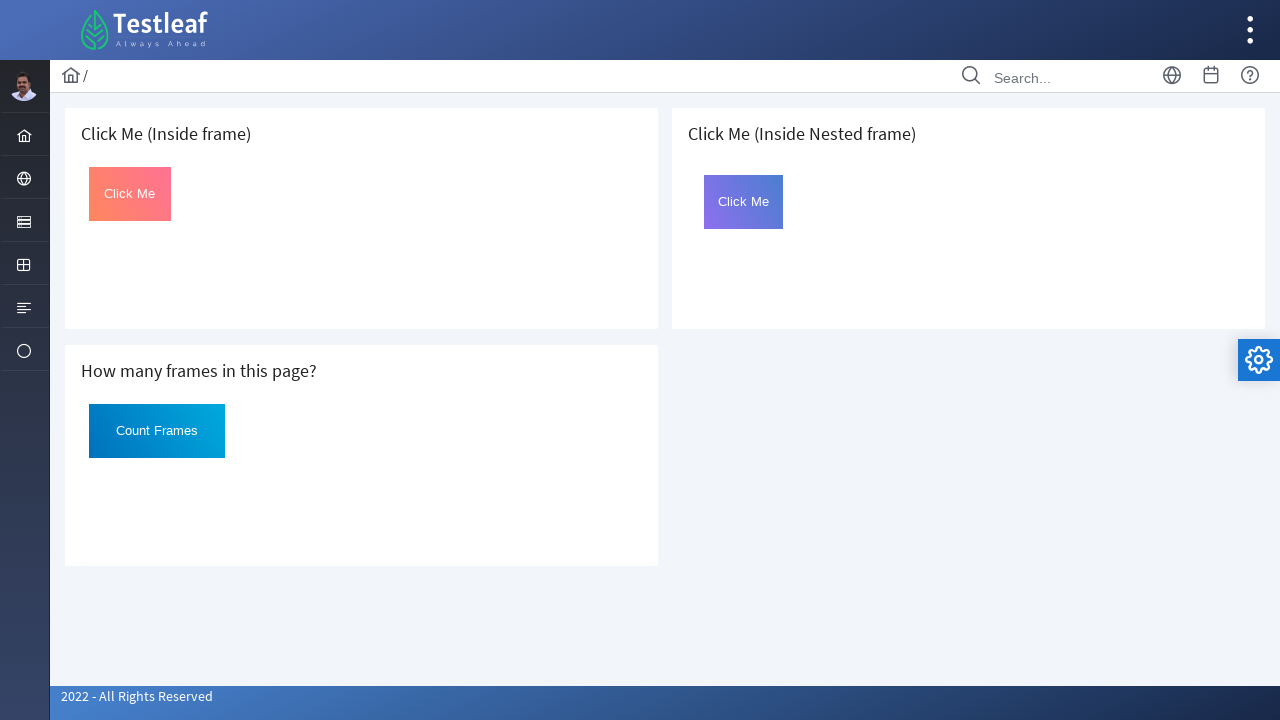

Navigated to frame test page
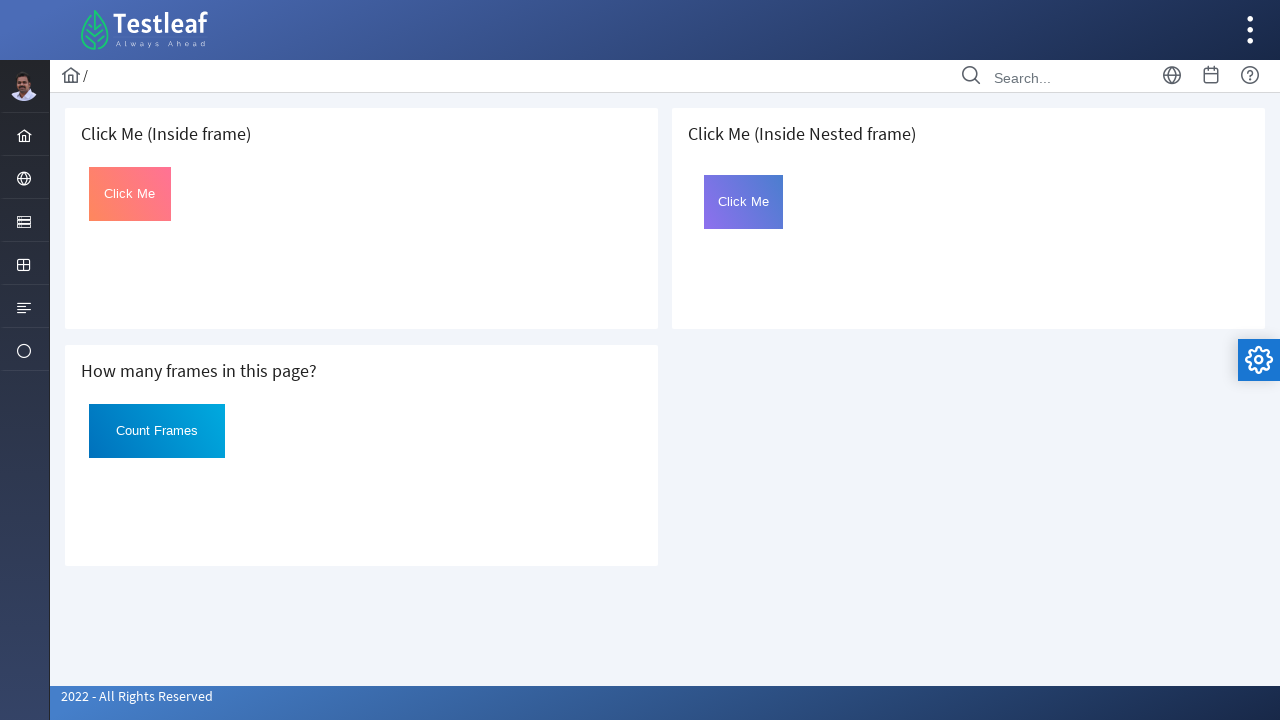

Located parent frame containing nested frames
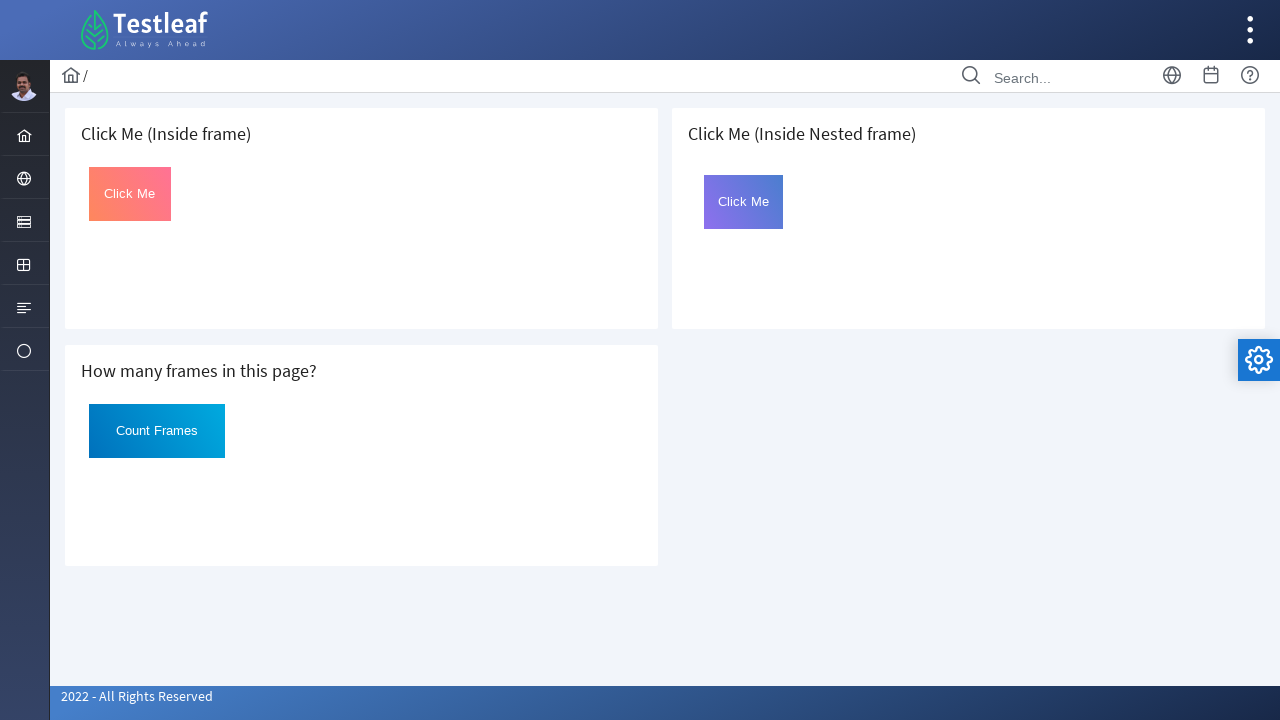

Switched to child frame and clicked button inside nested frame at (744, 202) on xpath=//h5[contains(text(), 'Click Me (Inside Nested frame')]/following::iframe 
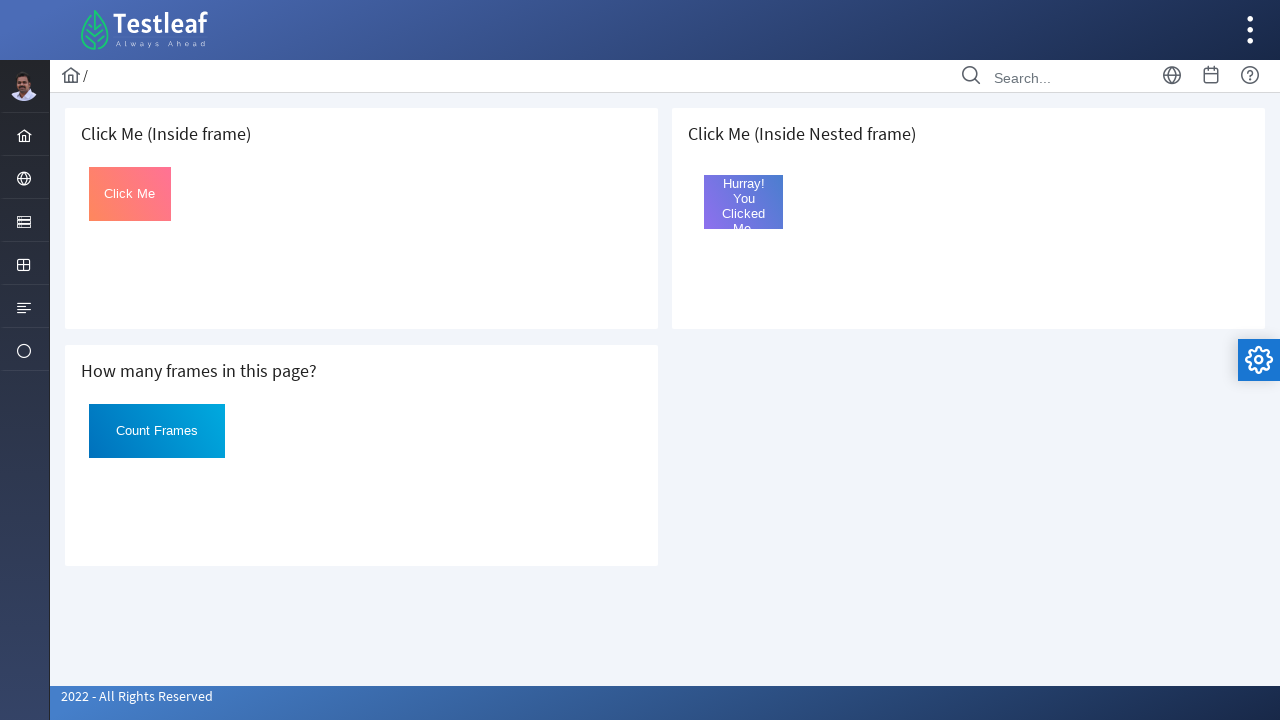

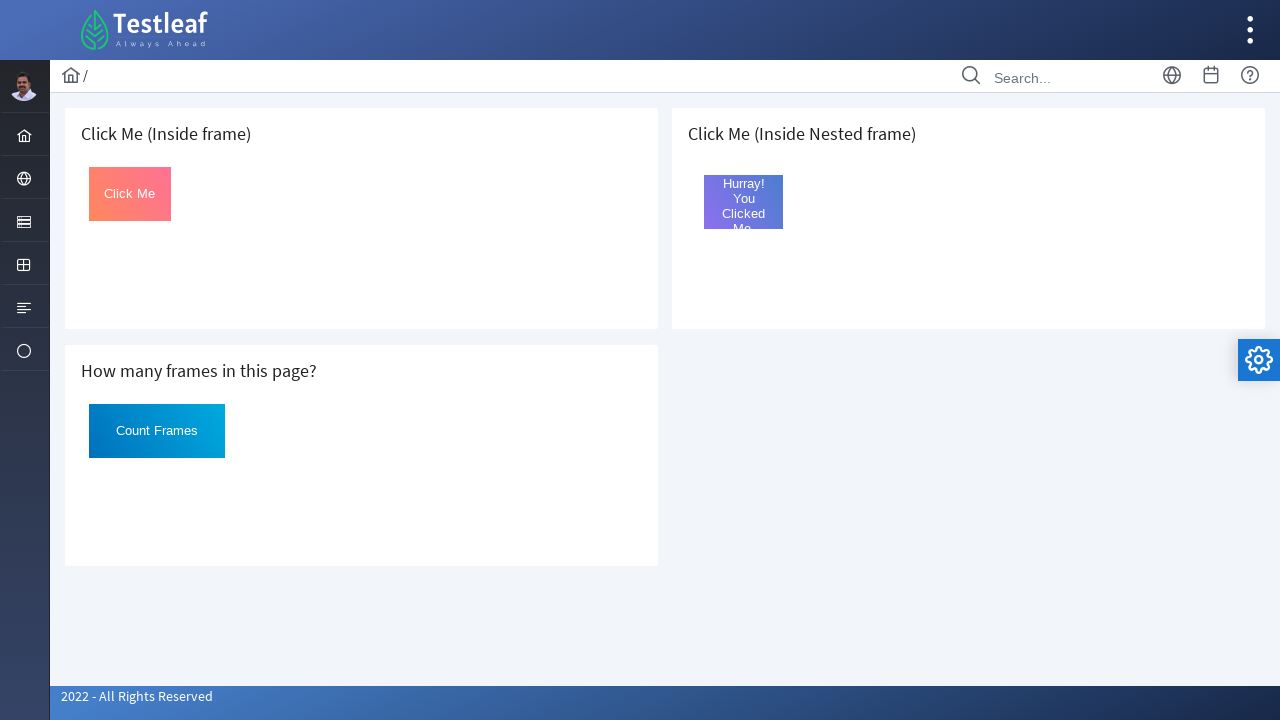